Tests a laminate flooring calculator by entering room dimensions (12x9m), laminate dimensions (1800x300mm), pack size (9), price (1000), direction "tow", bias (500), and wall distance (200), then verifies the calculation results.

Starting URL: https://masterskayapola.ru/kalkulyator/laminata.html

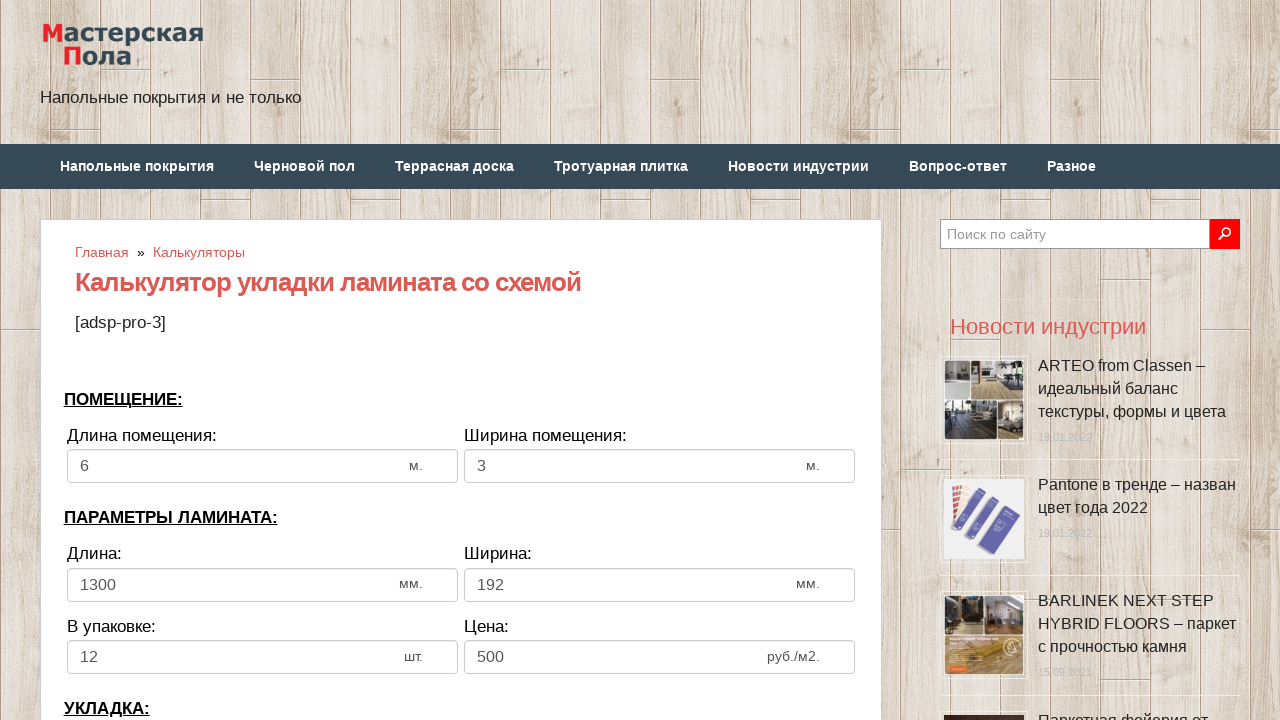

Filled room width with 12m on input[name='calc_roomwidth']
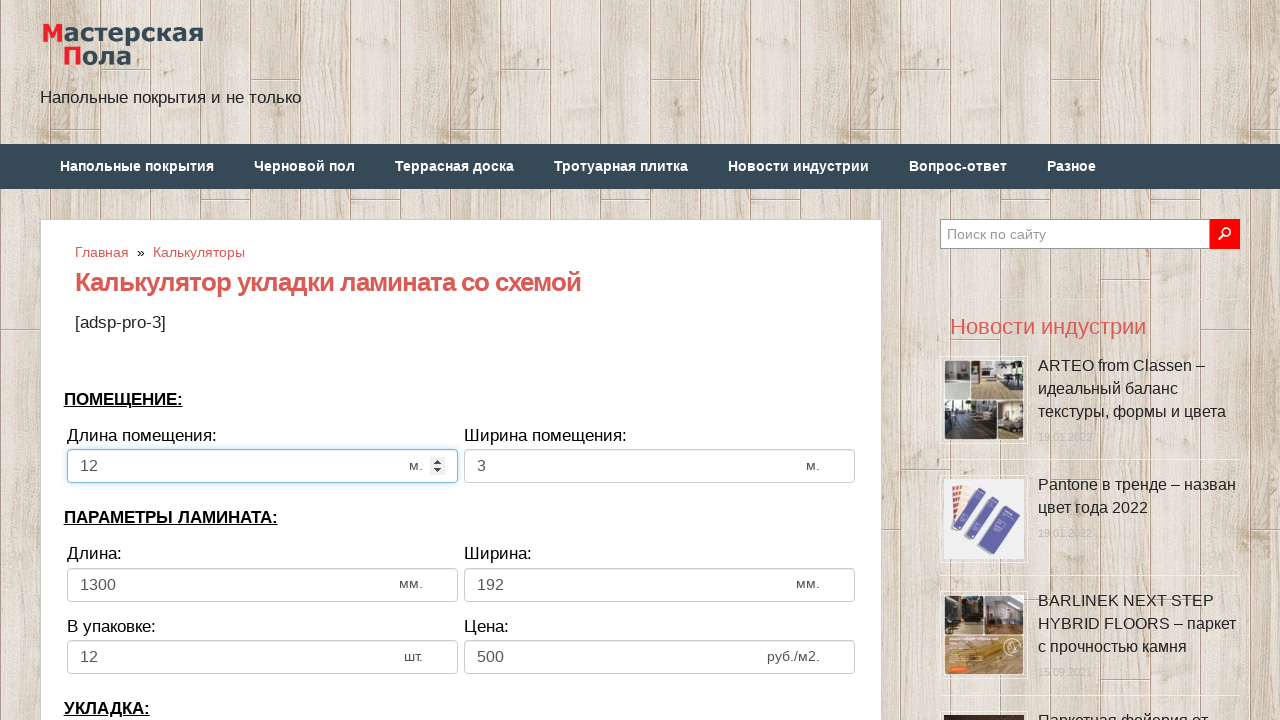

Filled room height with 9m on input[name='calc_roomheight']
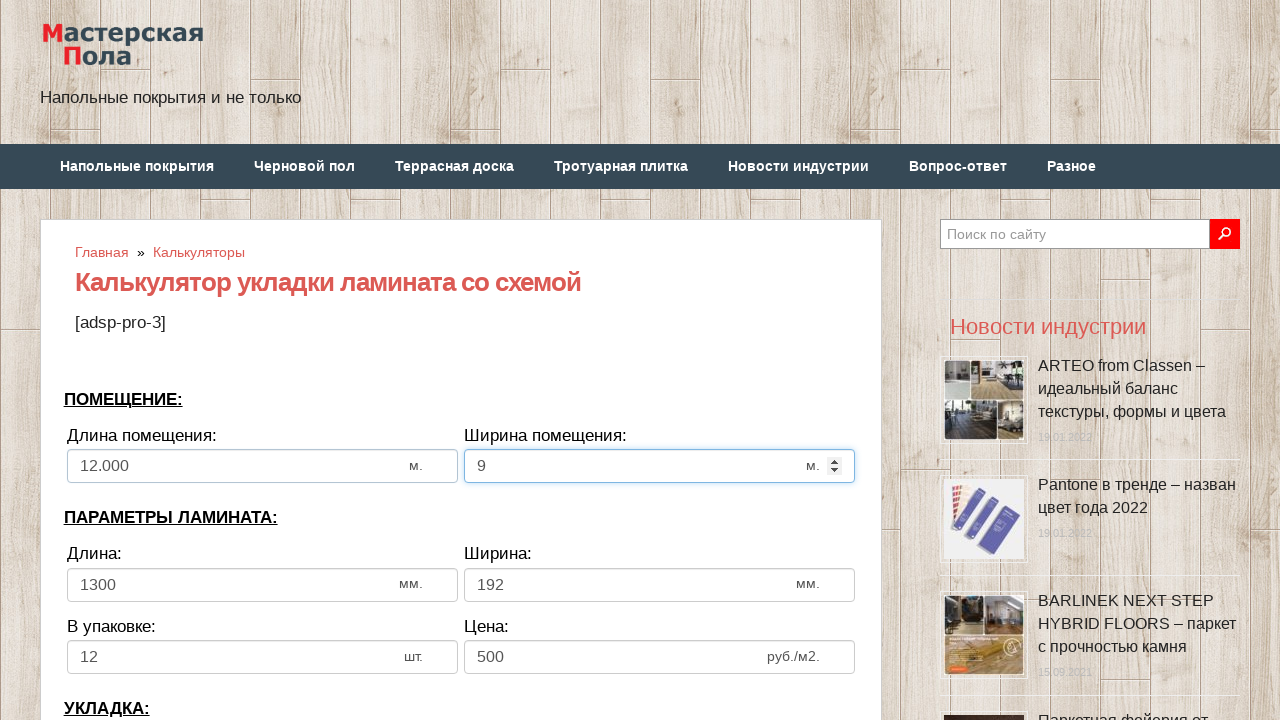

Filled laminate width with 1800mm on input[name='calc_lamwidth']
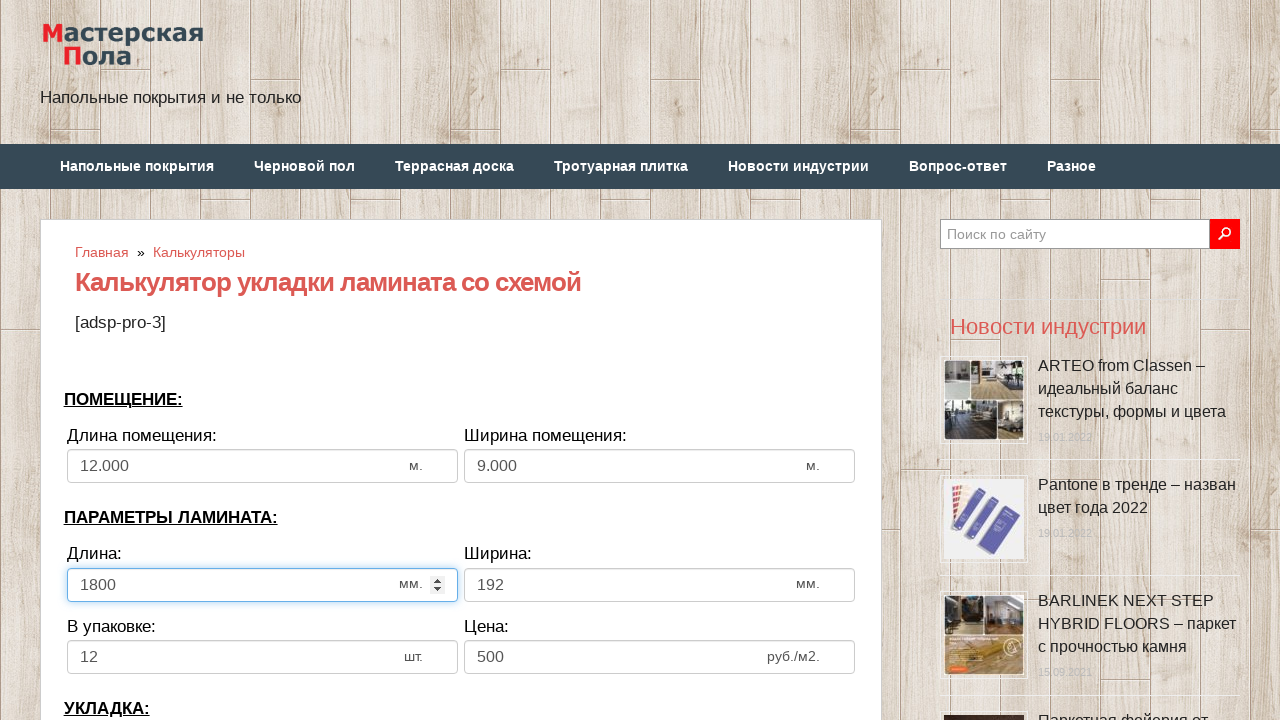

Filled laminate height with 300mm on input[name='calc_lamheight']
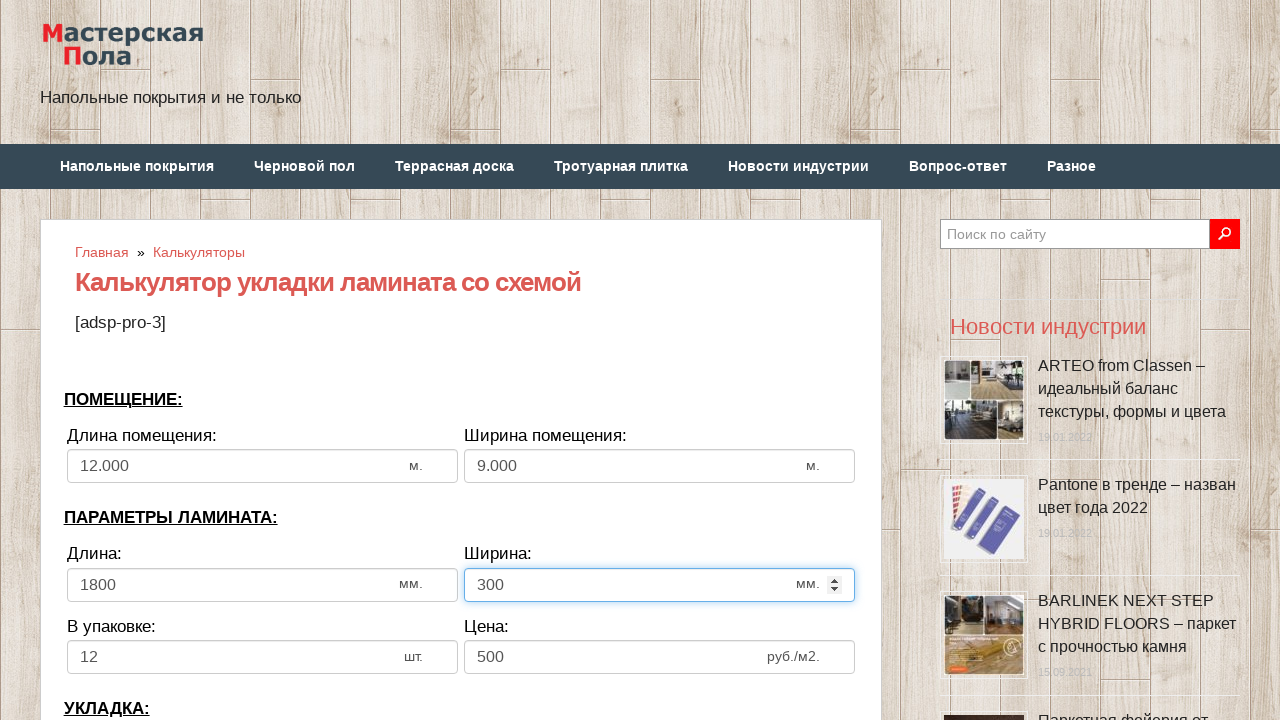

Filled pack size with 9 on input[name='calc_inpack']
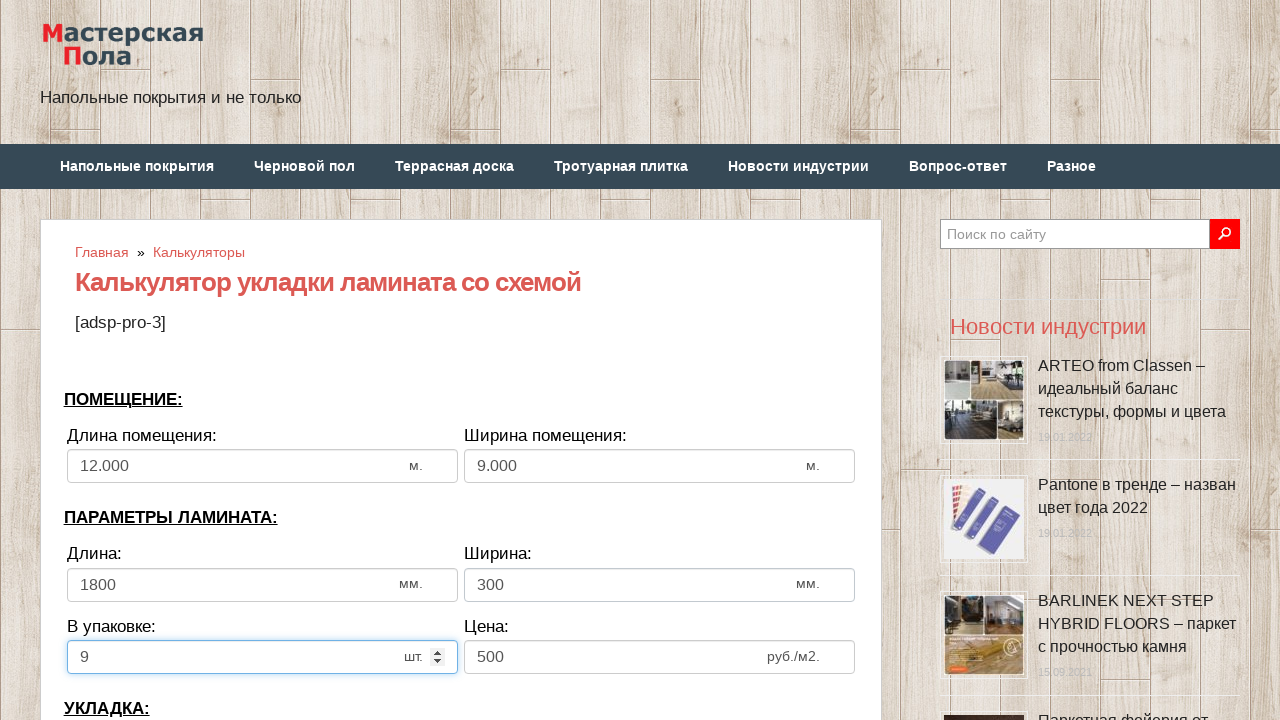

Filled price with 1000 on input[name='calc_price']
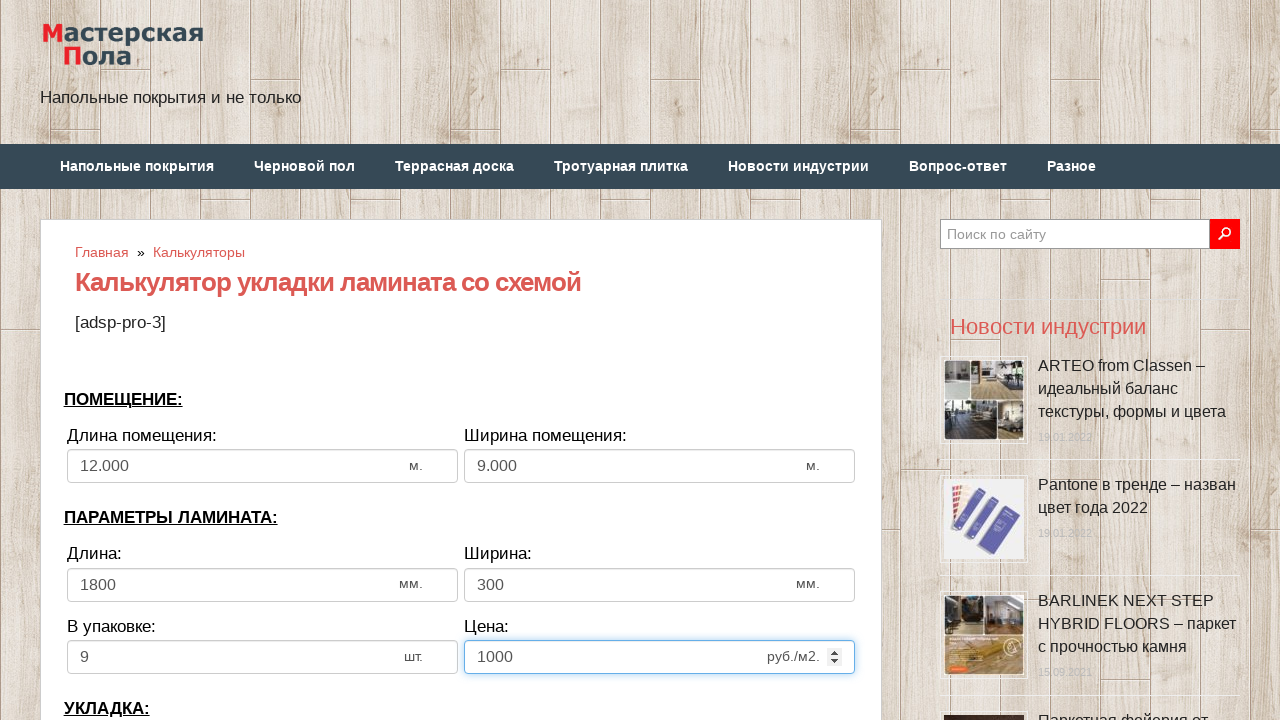

Selected direction 'tow' on select[name='calc_direct']
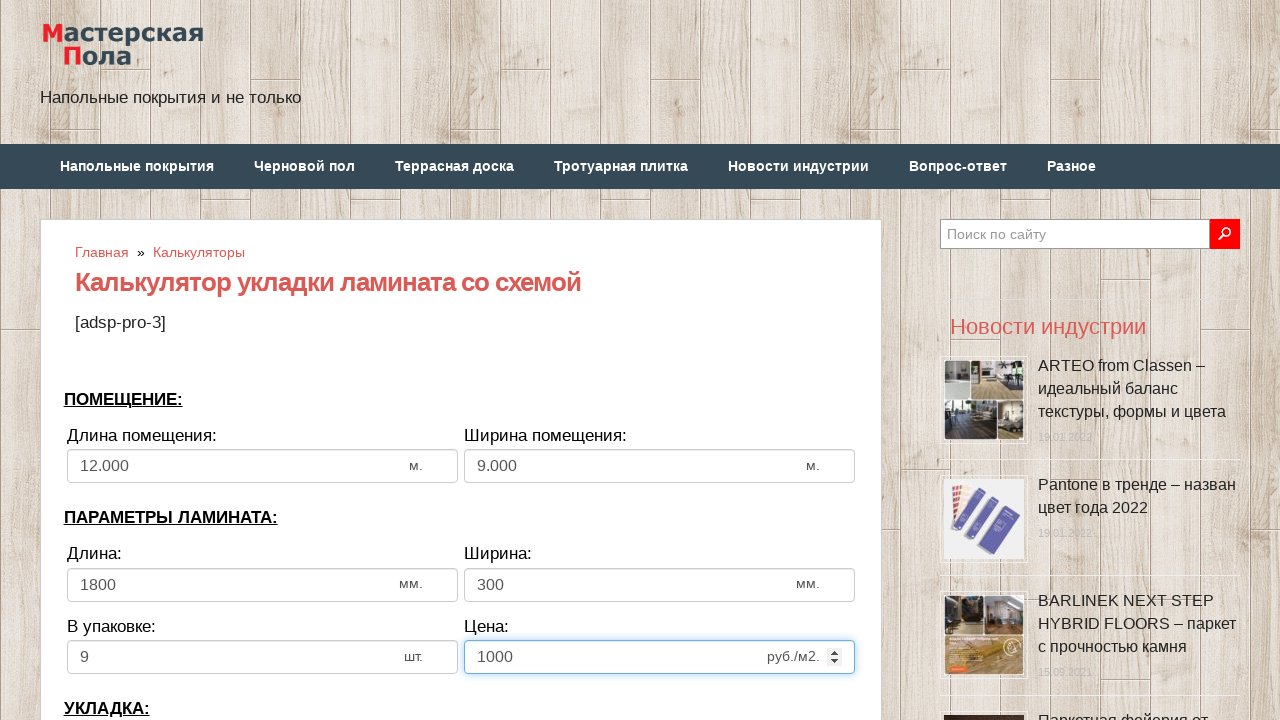

Filled bias with 500 on input[name='calc_bias']
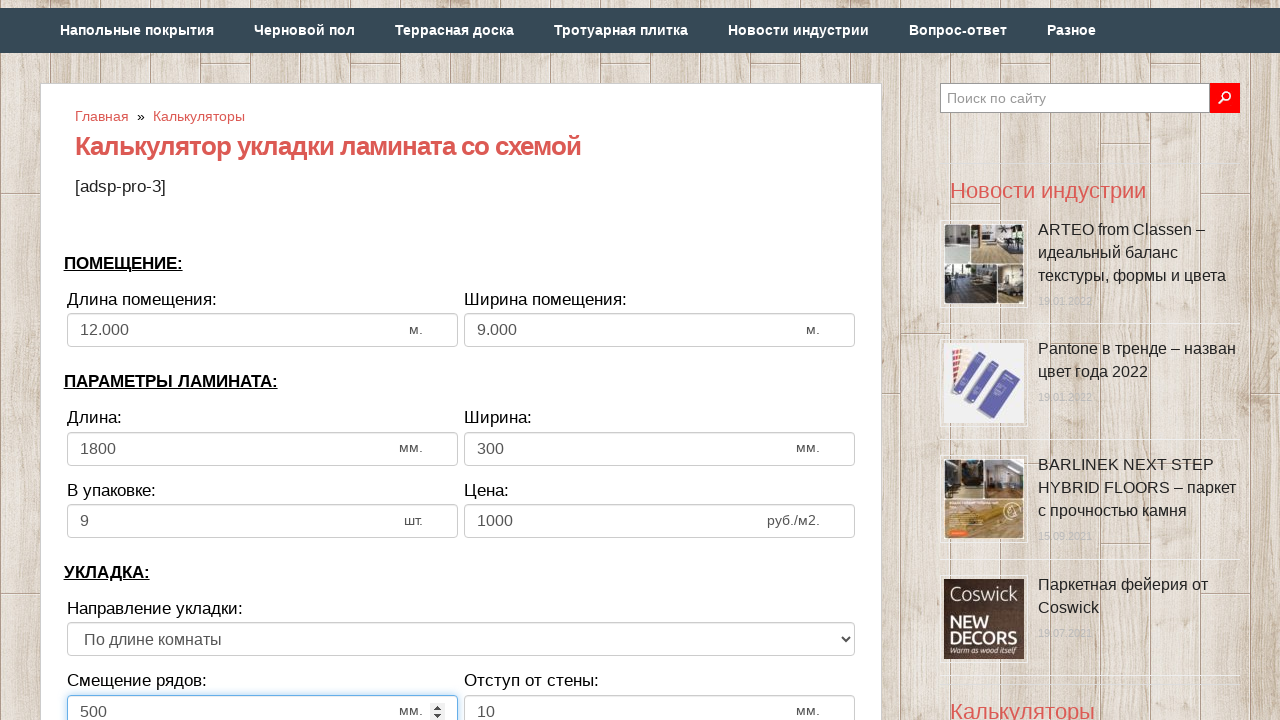

Filled wall distance with 200 on input[name='calc_walldist']
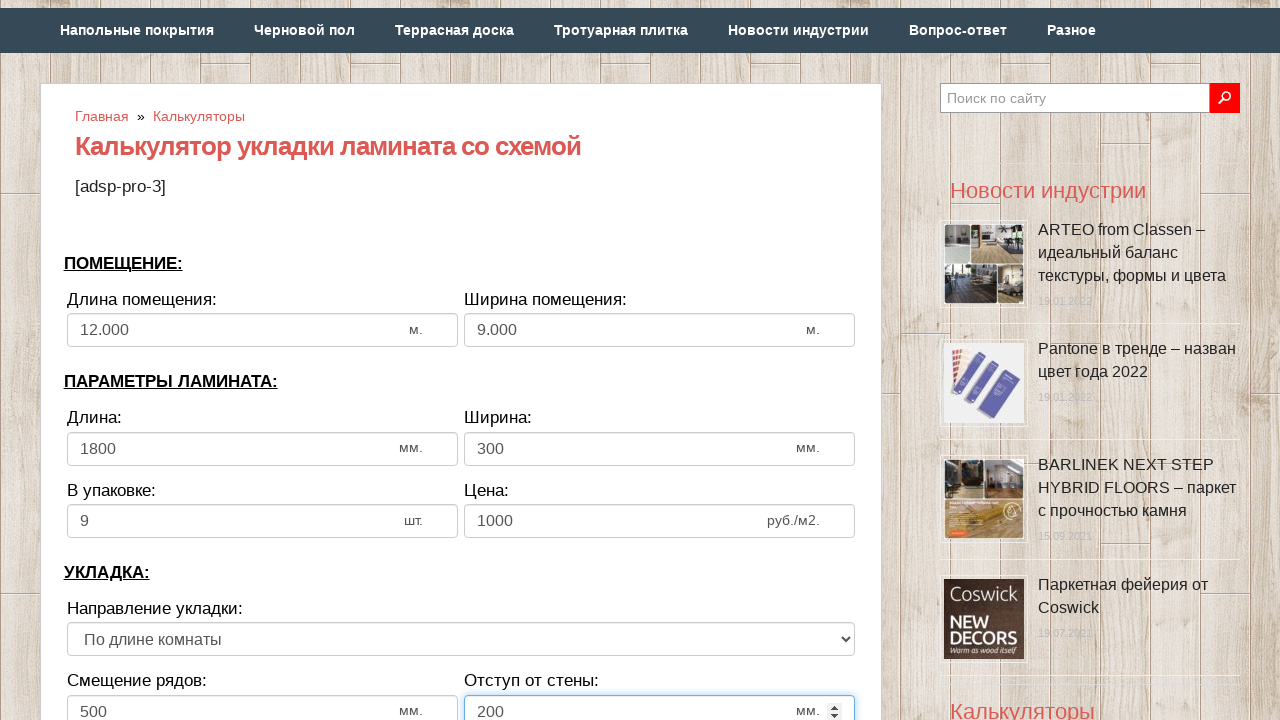

Clicked calculate button at (461, 361) on [value='Рассчитать']
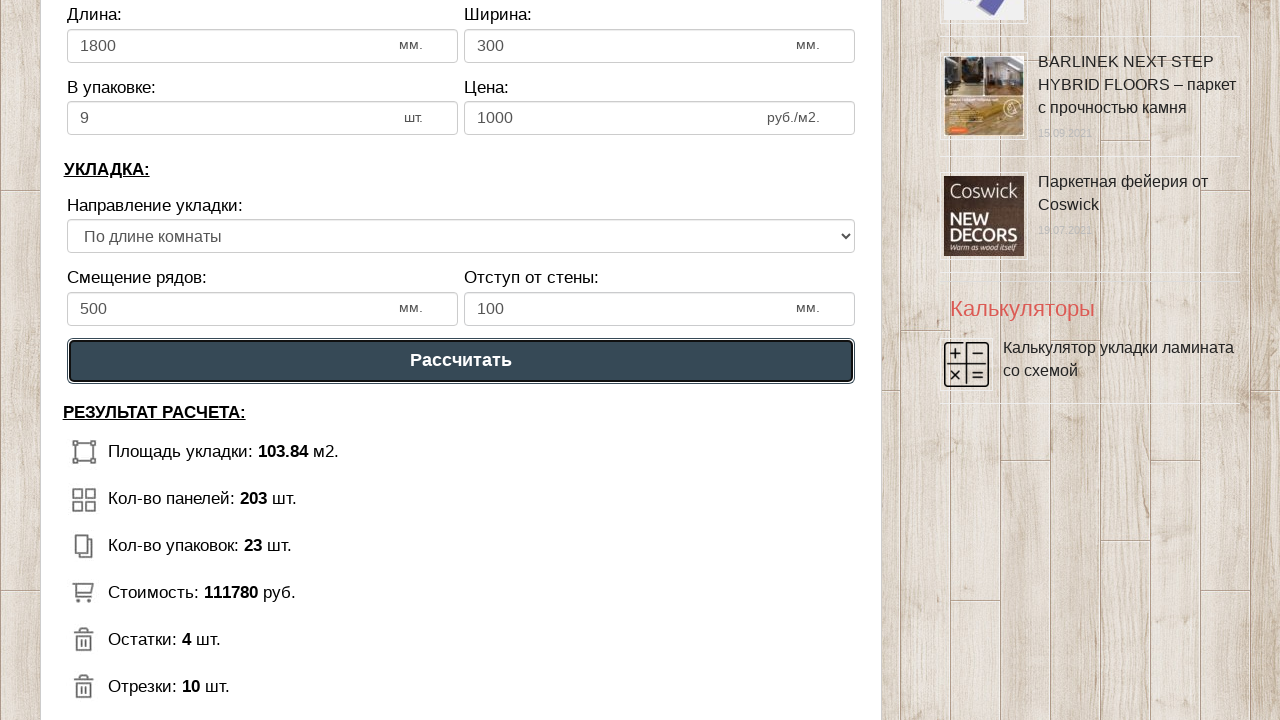

Calculation results appeared
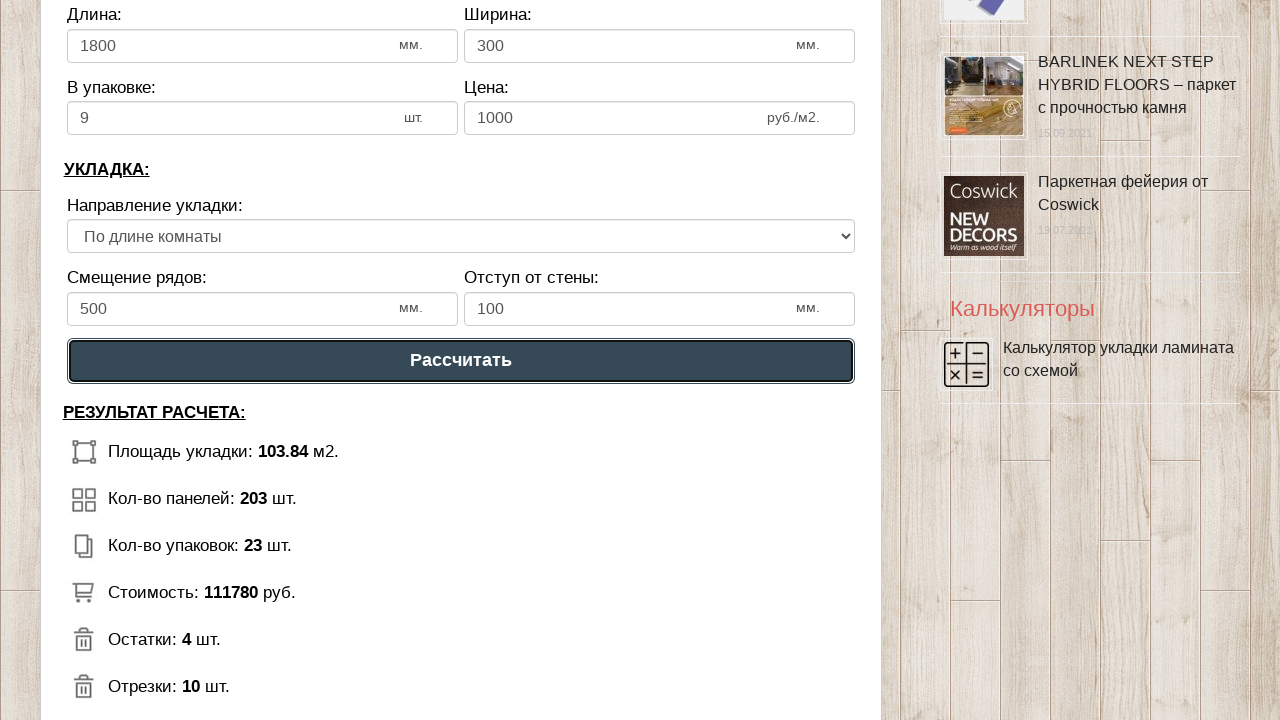

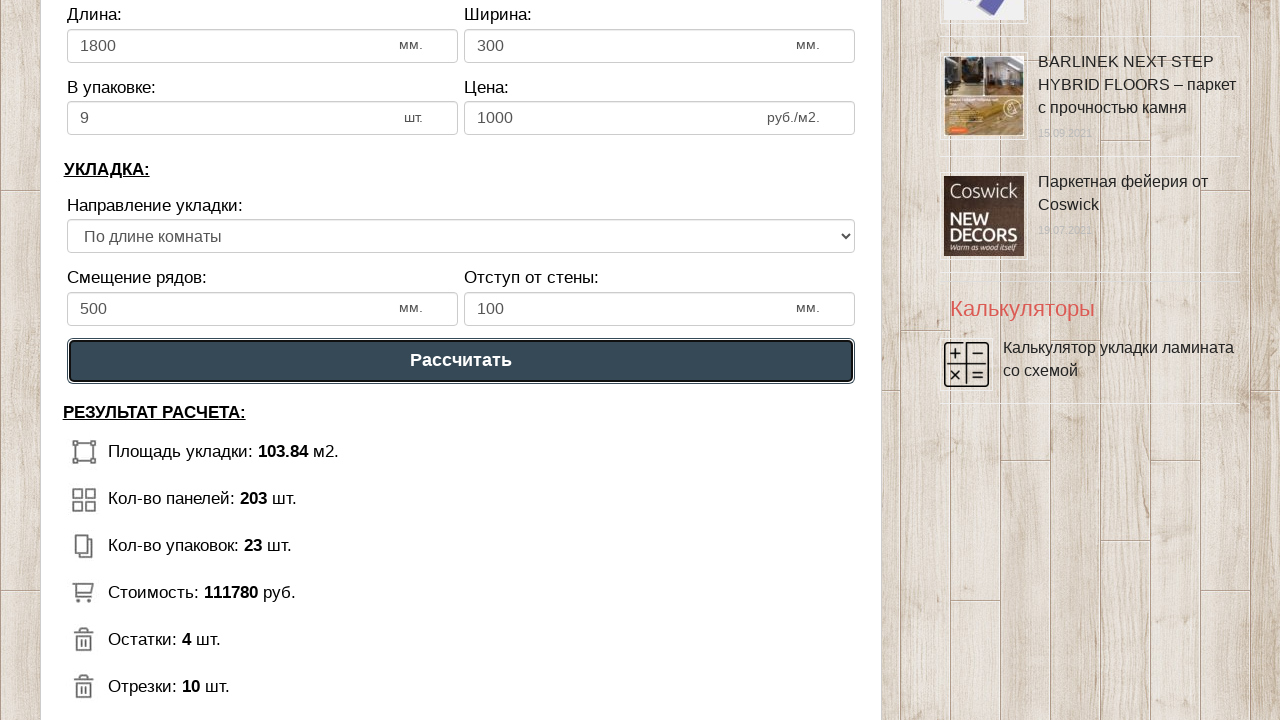